Tests the Zappos homepage search functionality by entering "Green Shoes" in the search field and submitting the search form.

Starting URL: https://www.zappos.com

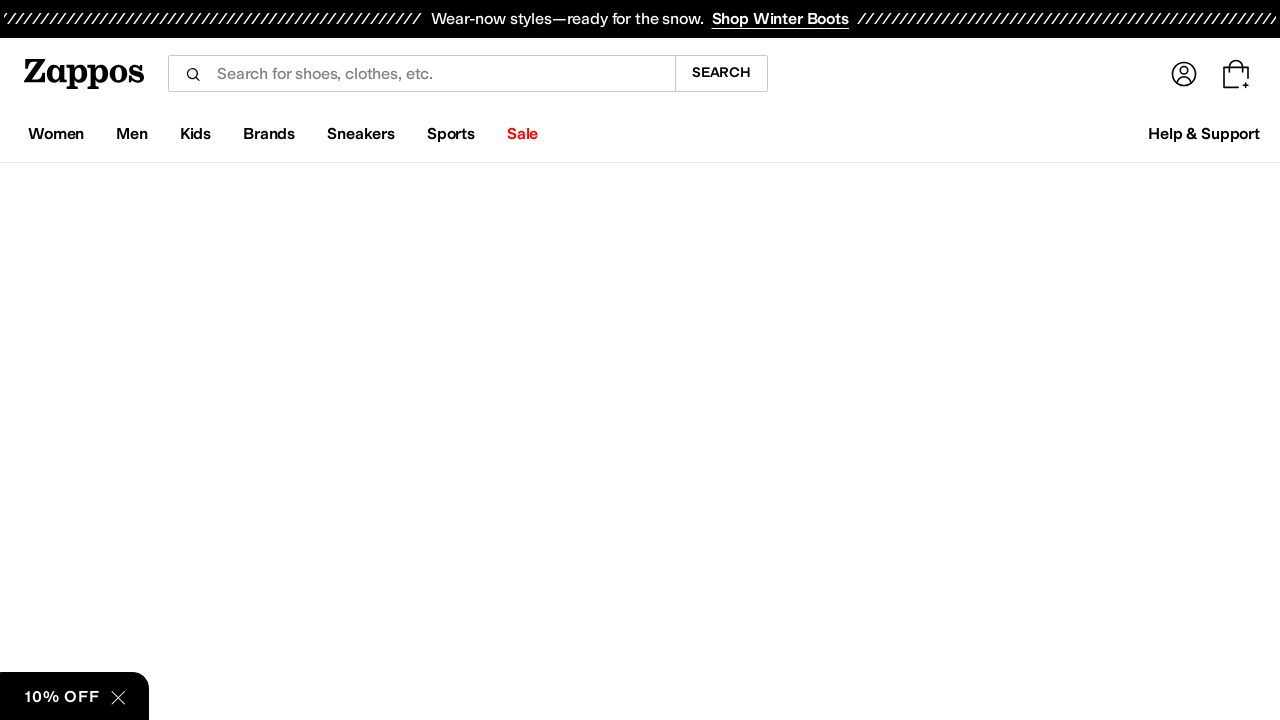

Filled search field with 'Green Shoes' on input[name='term']
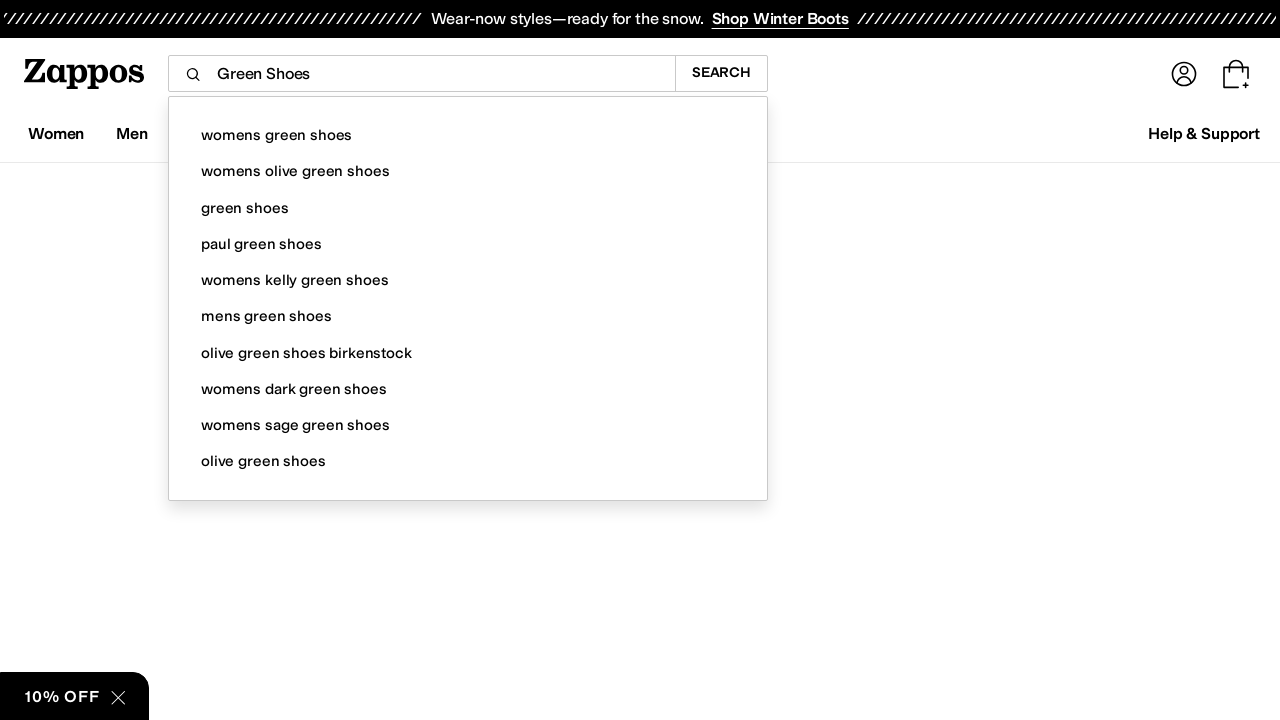

Pressed Enter to submit the search form on input[name='term']
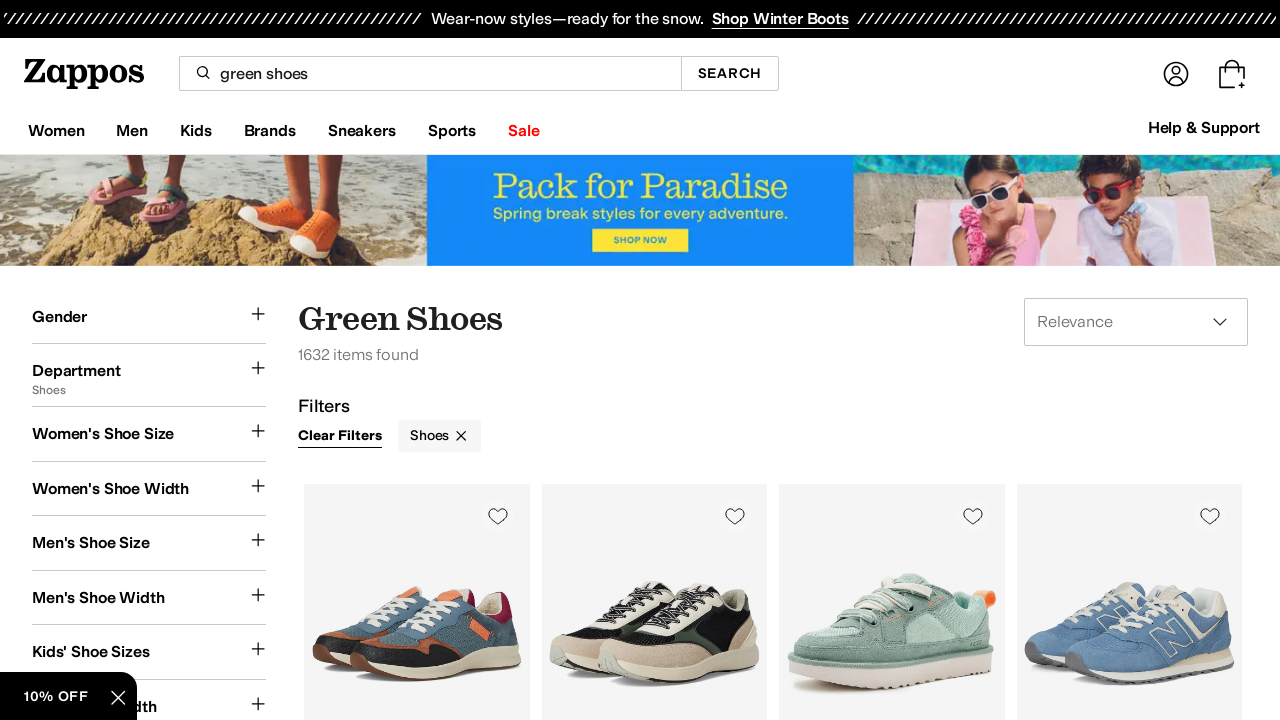

Waited for search results page to load (networkidle)
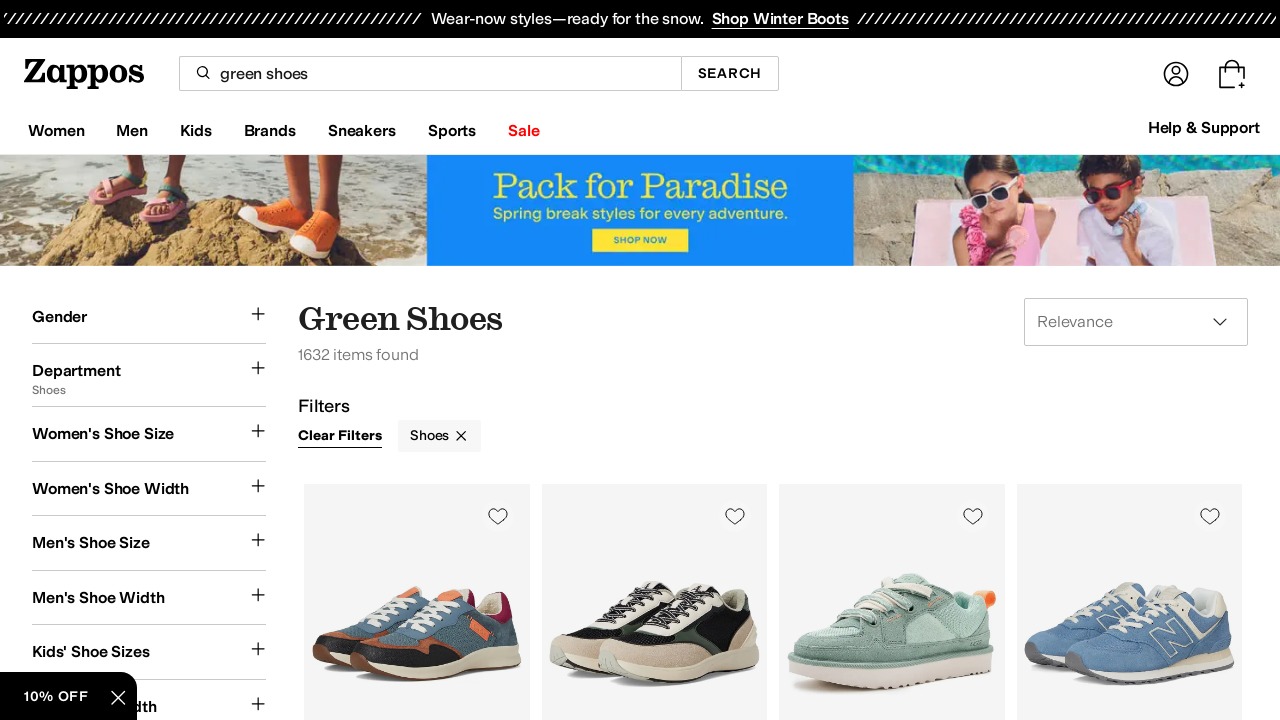

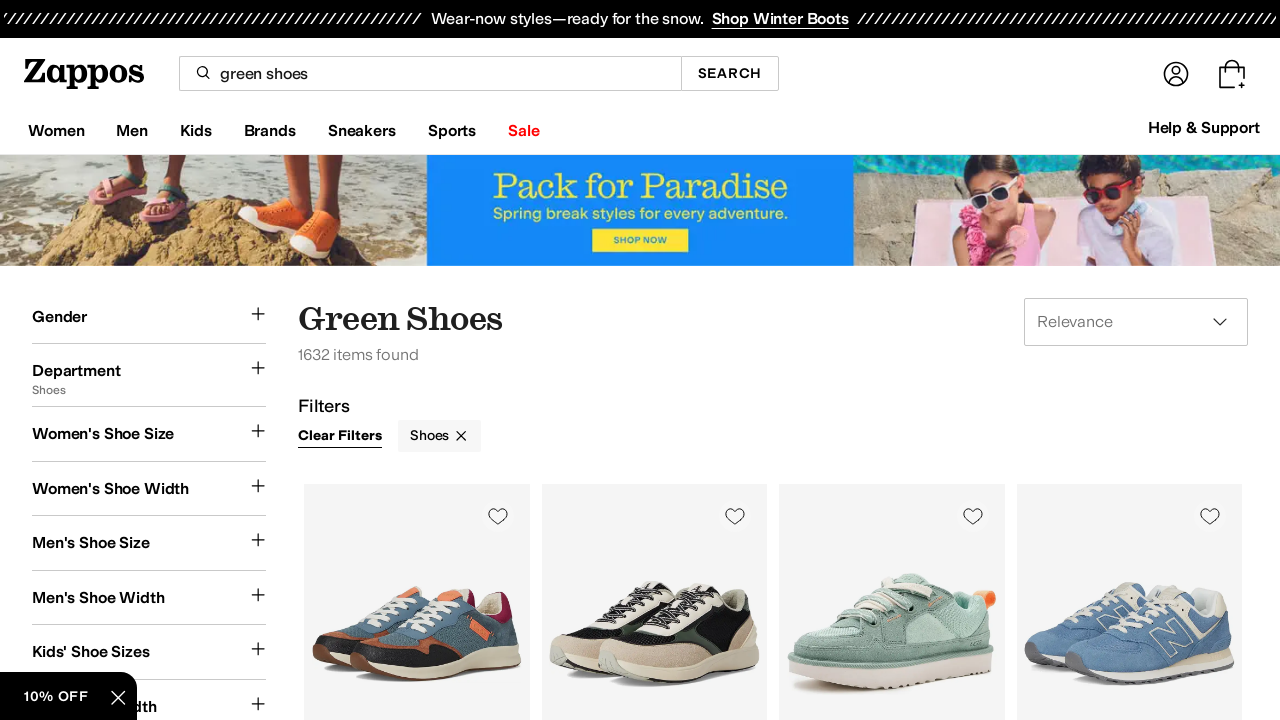